Tests the Home navigation link by verifying it's visible and enabled, clicking it, then navigating back

Starting URL: http://www.zombieipsum.com/

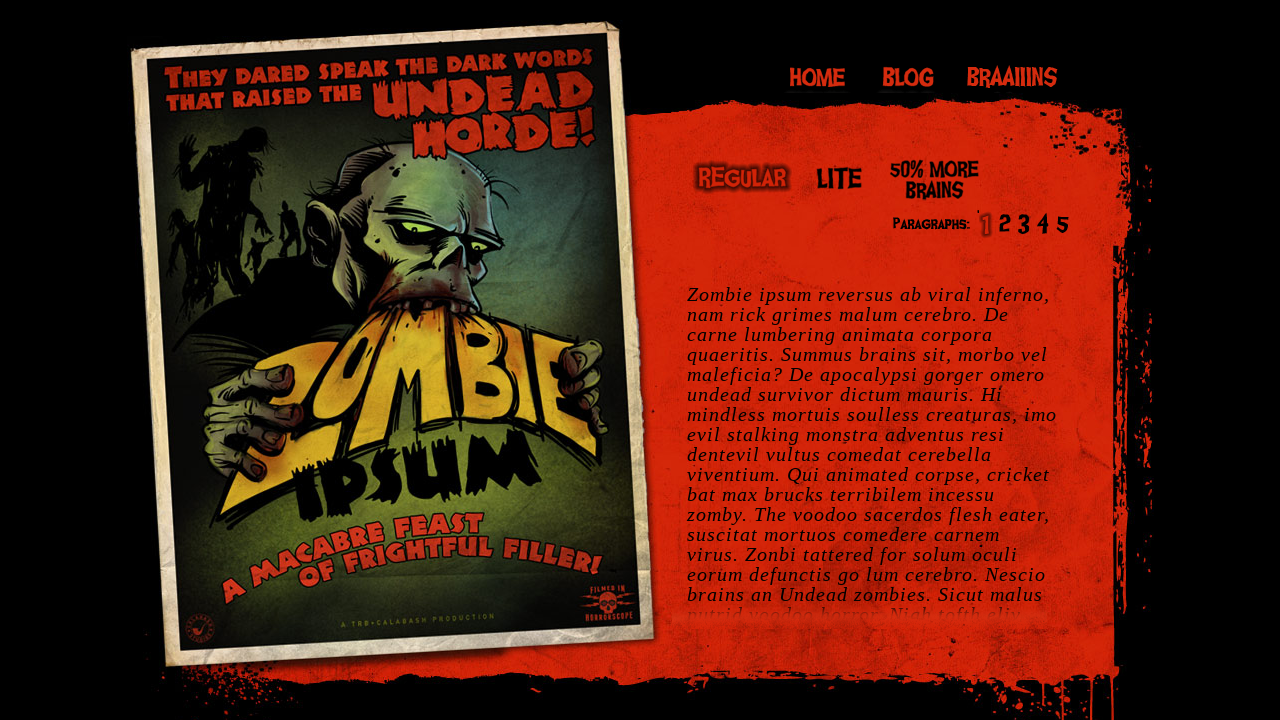

Located Home menu link element
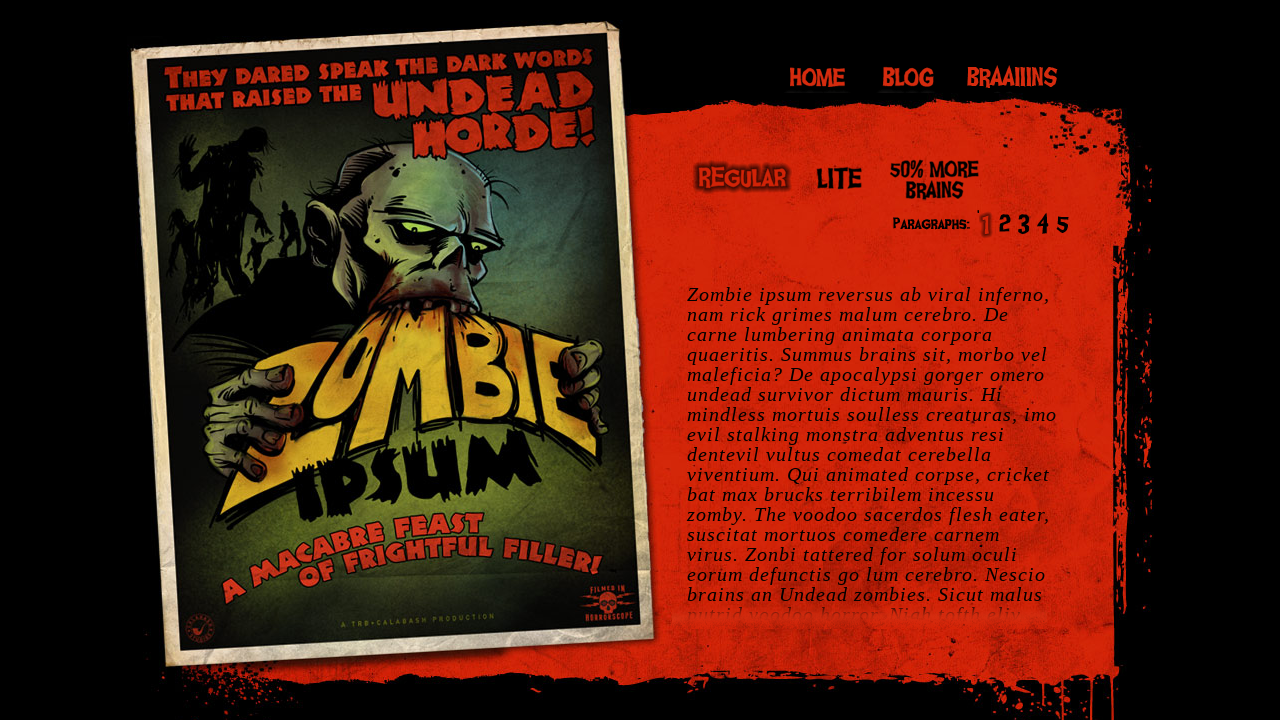

Verified Home link is visible
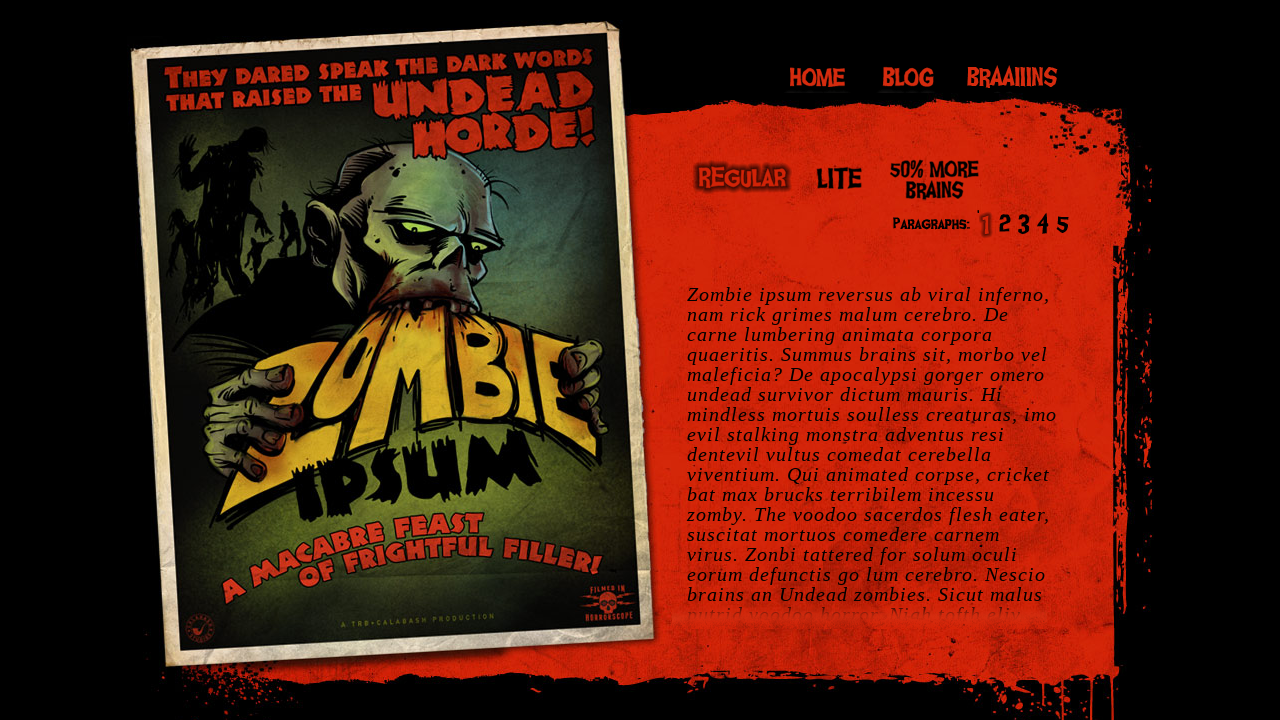

Verified Home link is enabled
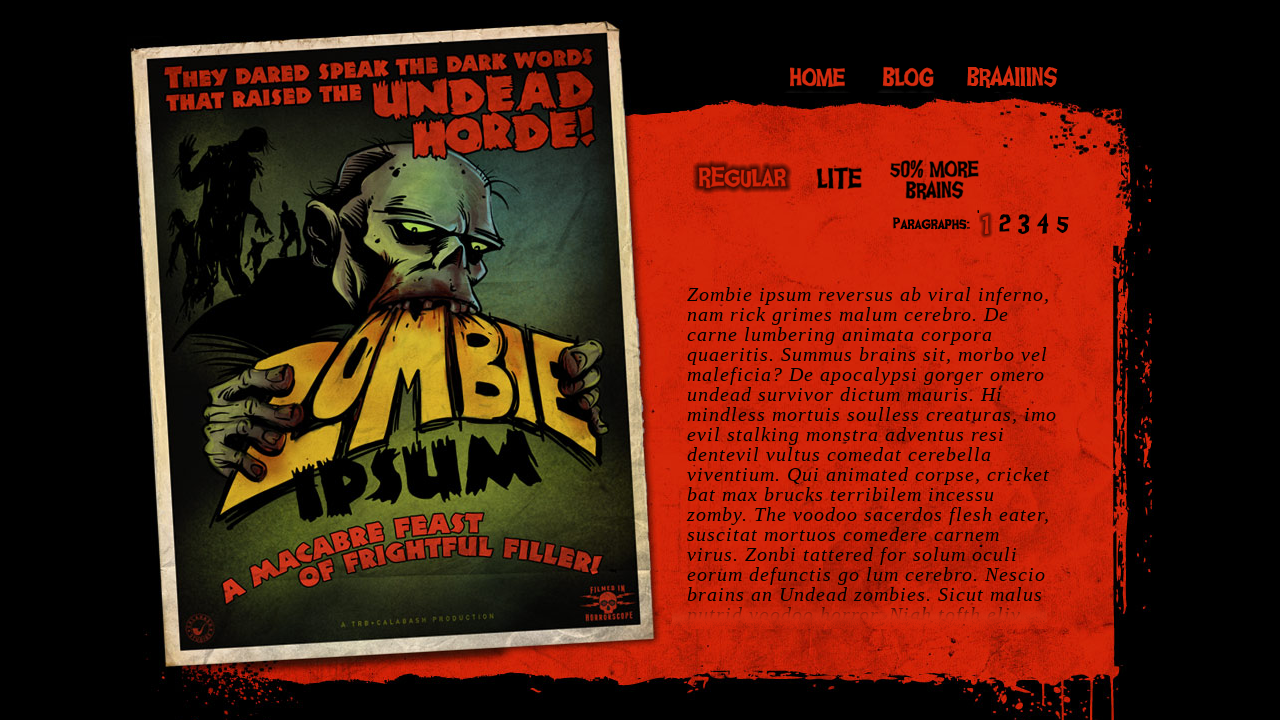

Clicked Home navigation link at (808, 76) on #menu-item-54
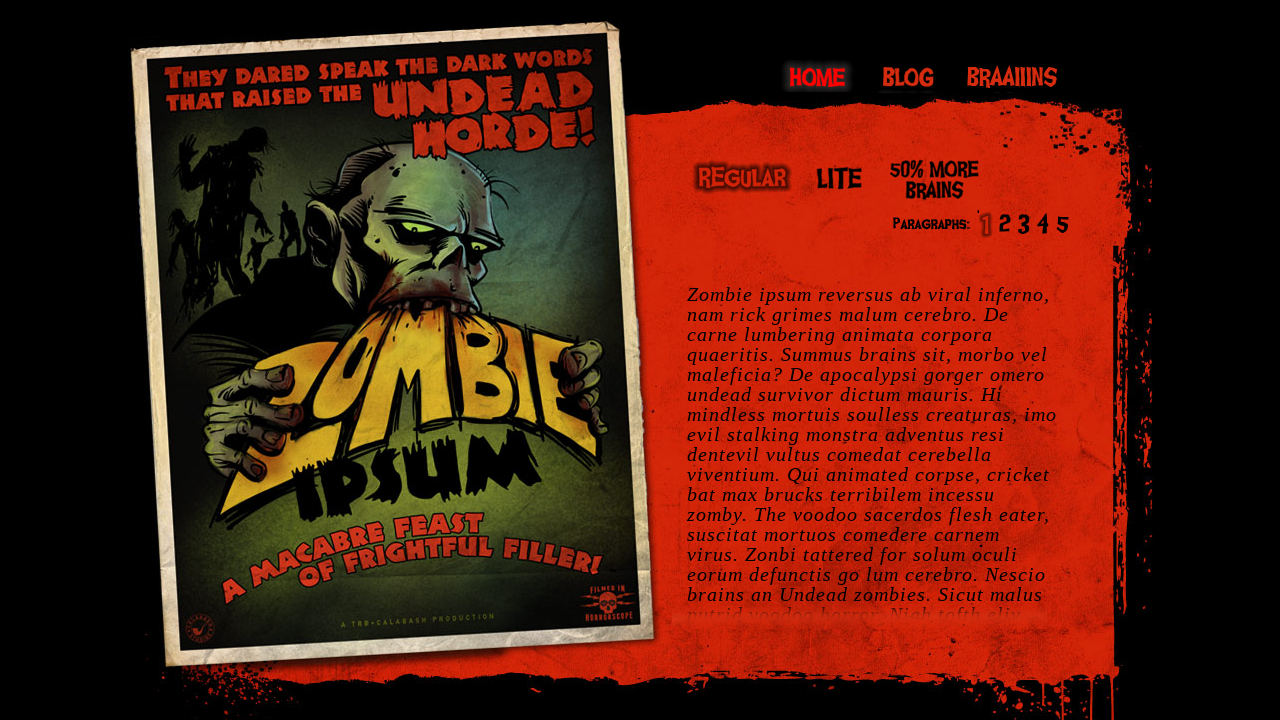

Waited for page to load after clicking Home link
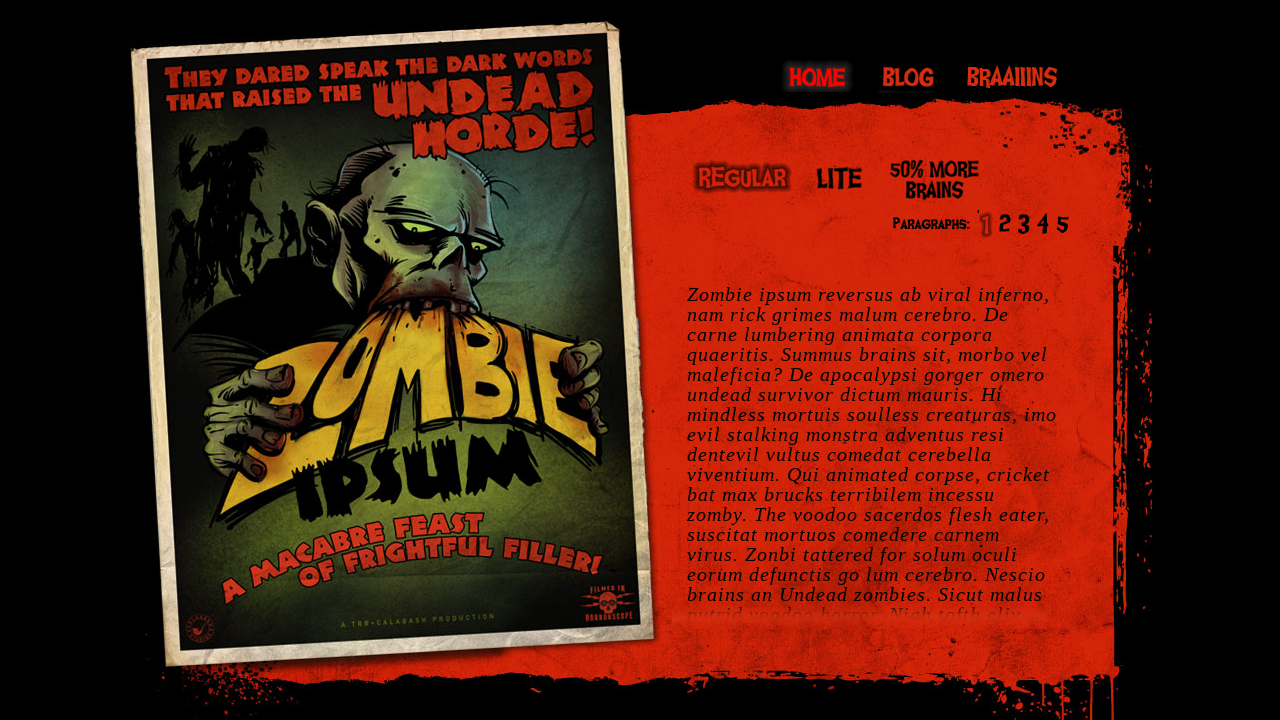

Navigated back to previous page
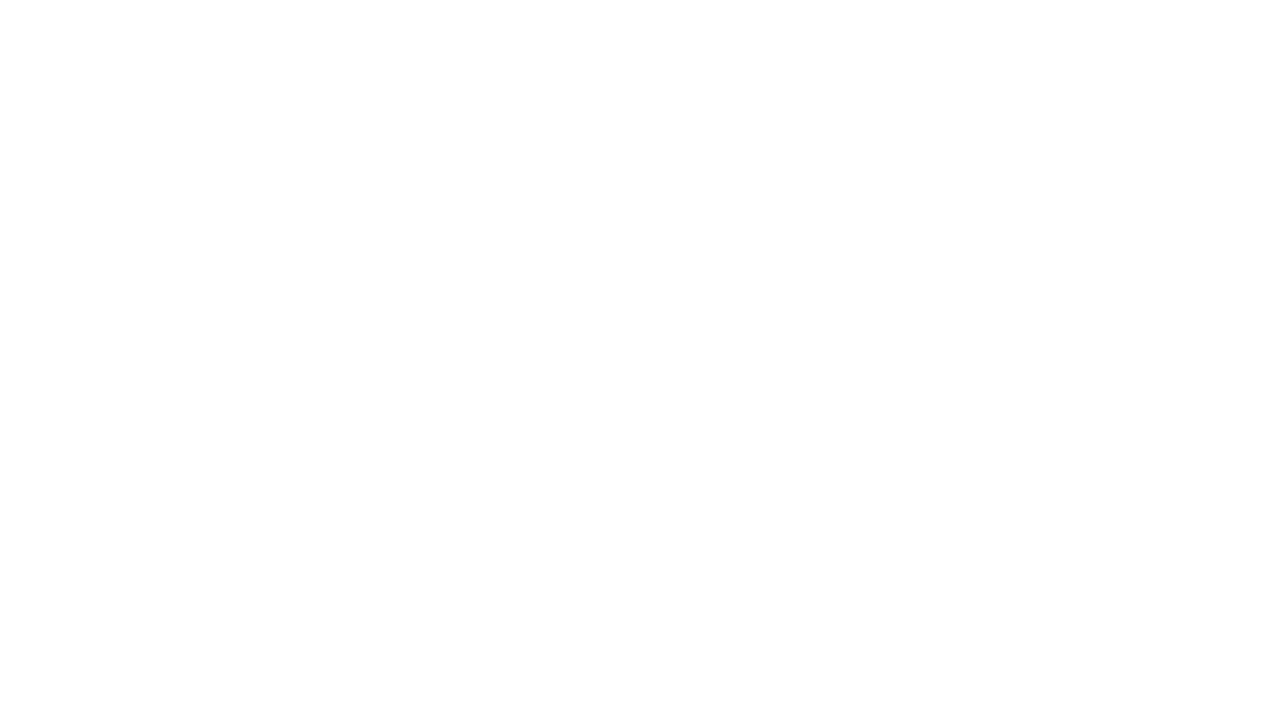

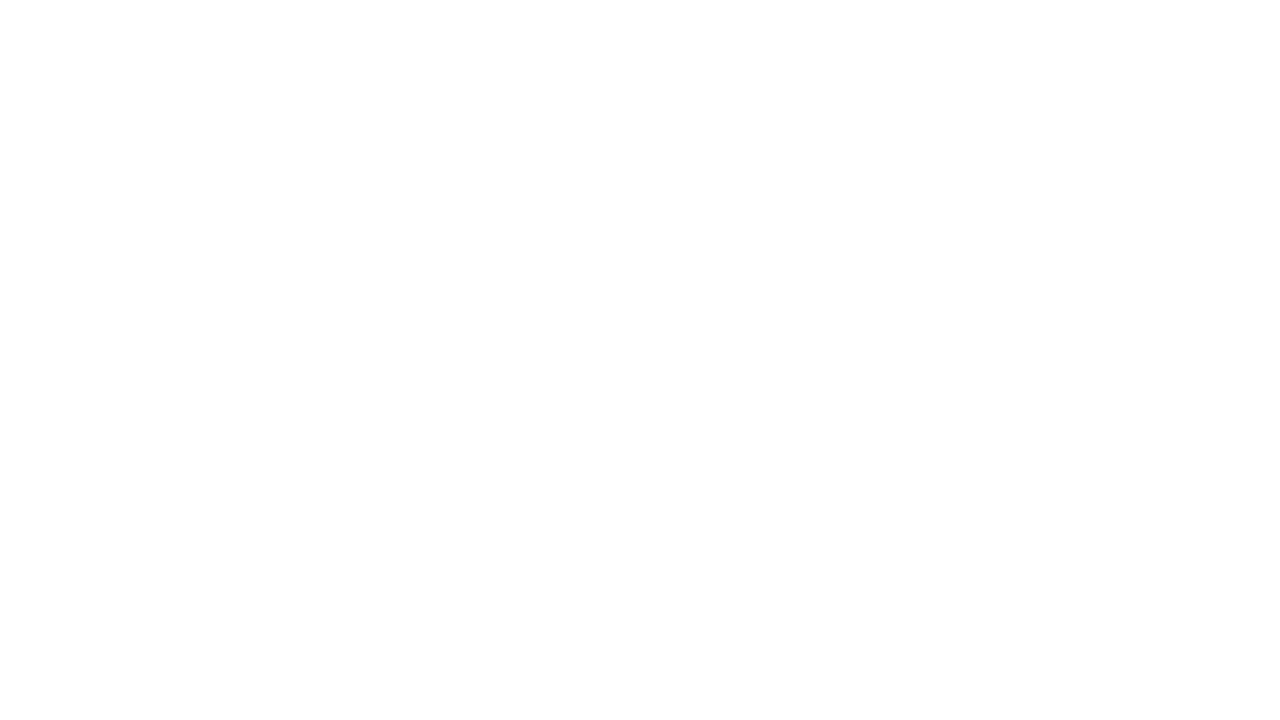